Opens the RedBus website, maximizes the browser window, retrieves the page title and verifies if it equals "Welcome"

Starting URL: https://redbus.com

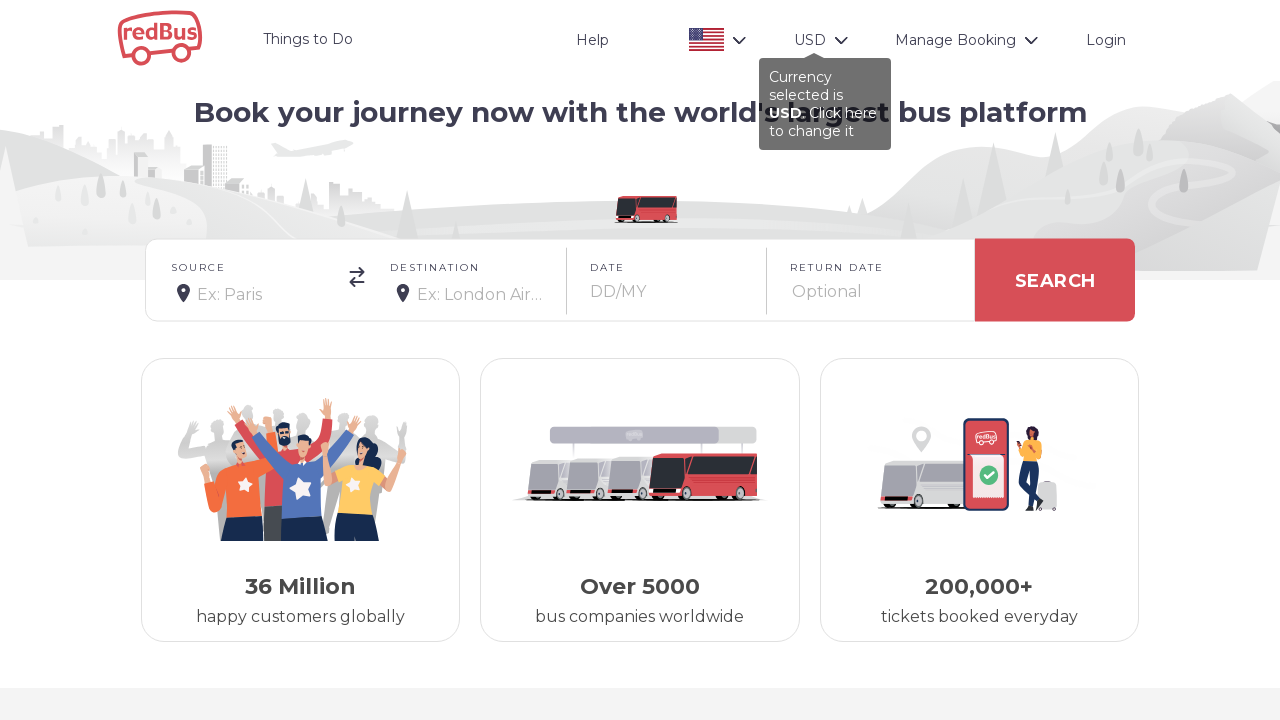

Set viewport size to 1920x1080
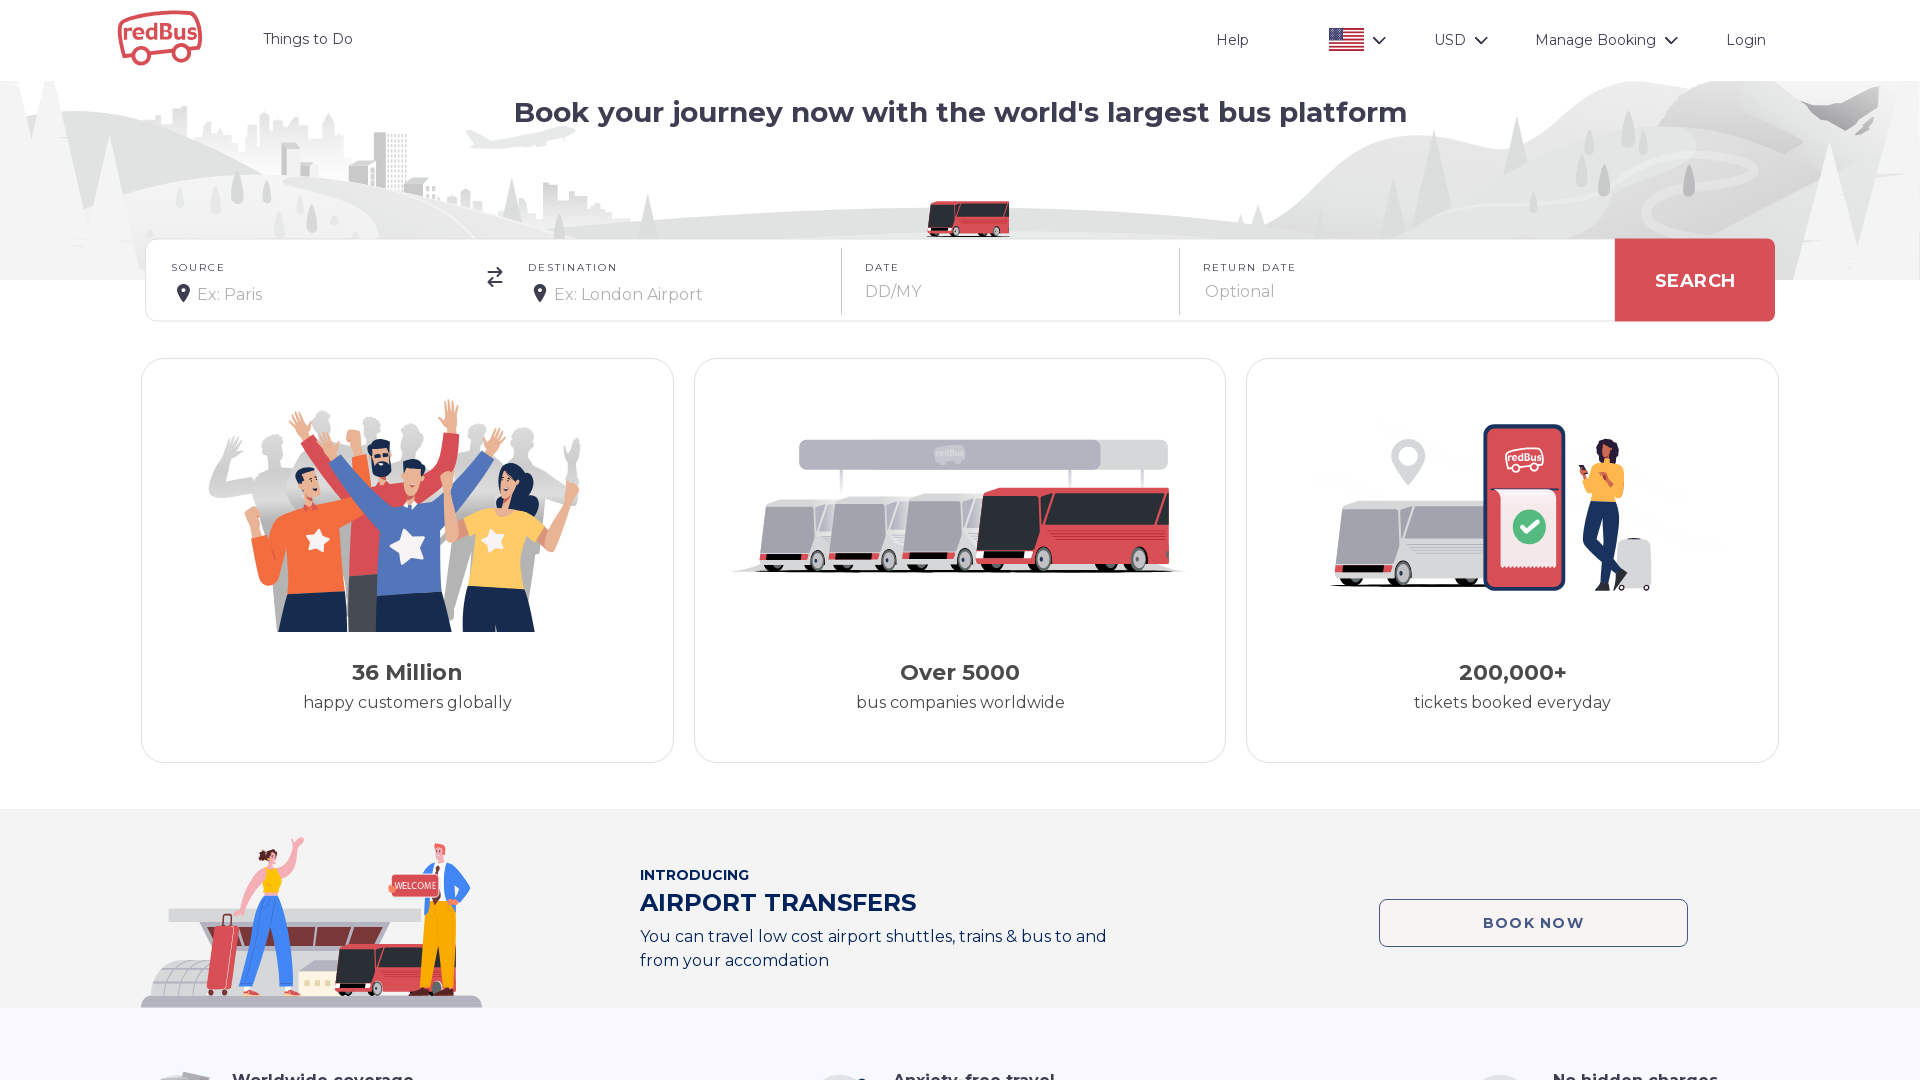

Retrieved page title: 'Book Bus Tickets Online with redBus!'
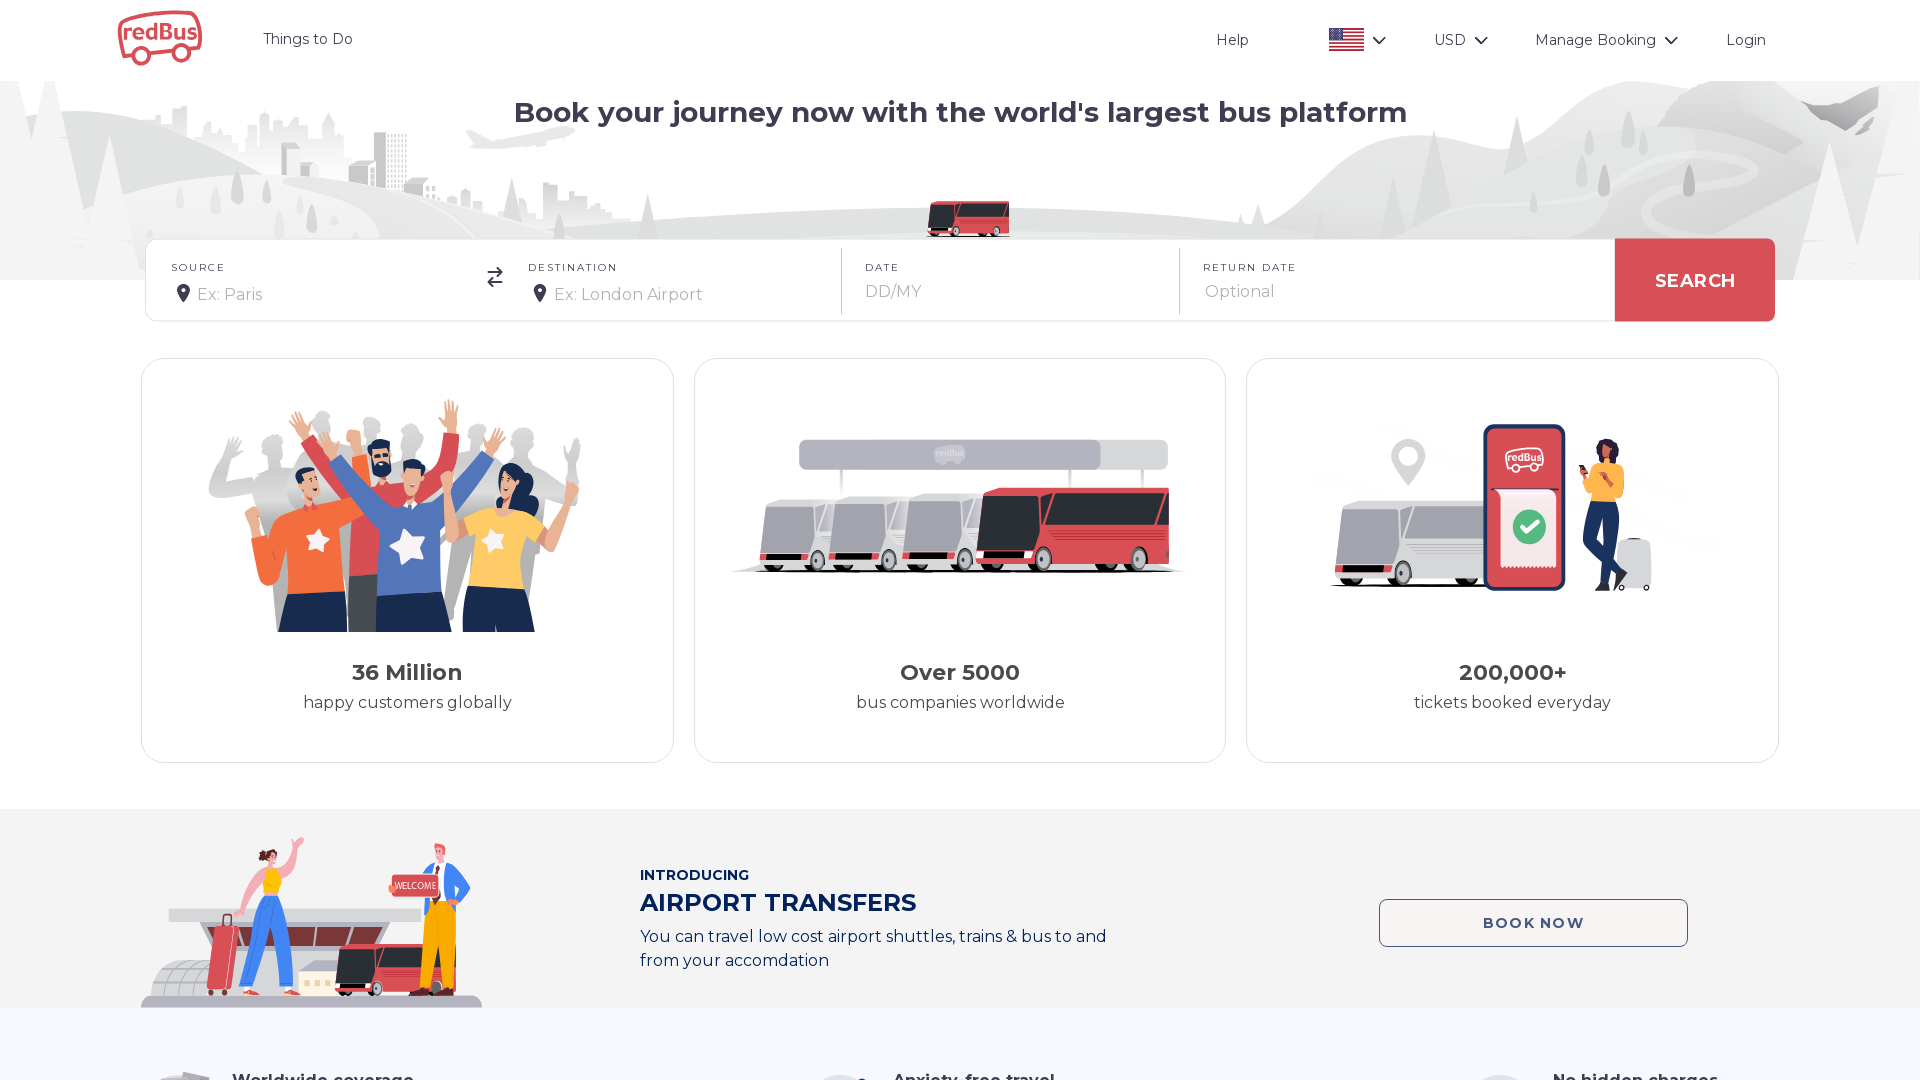

Page title verification failed - title is 'Book Bus Tickets Online with redBus!', not 'Welcome'
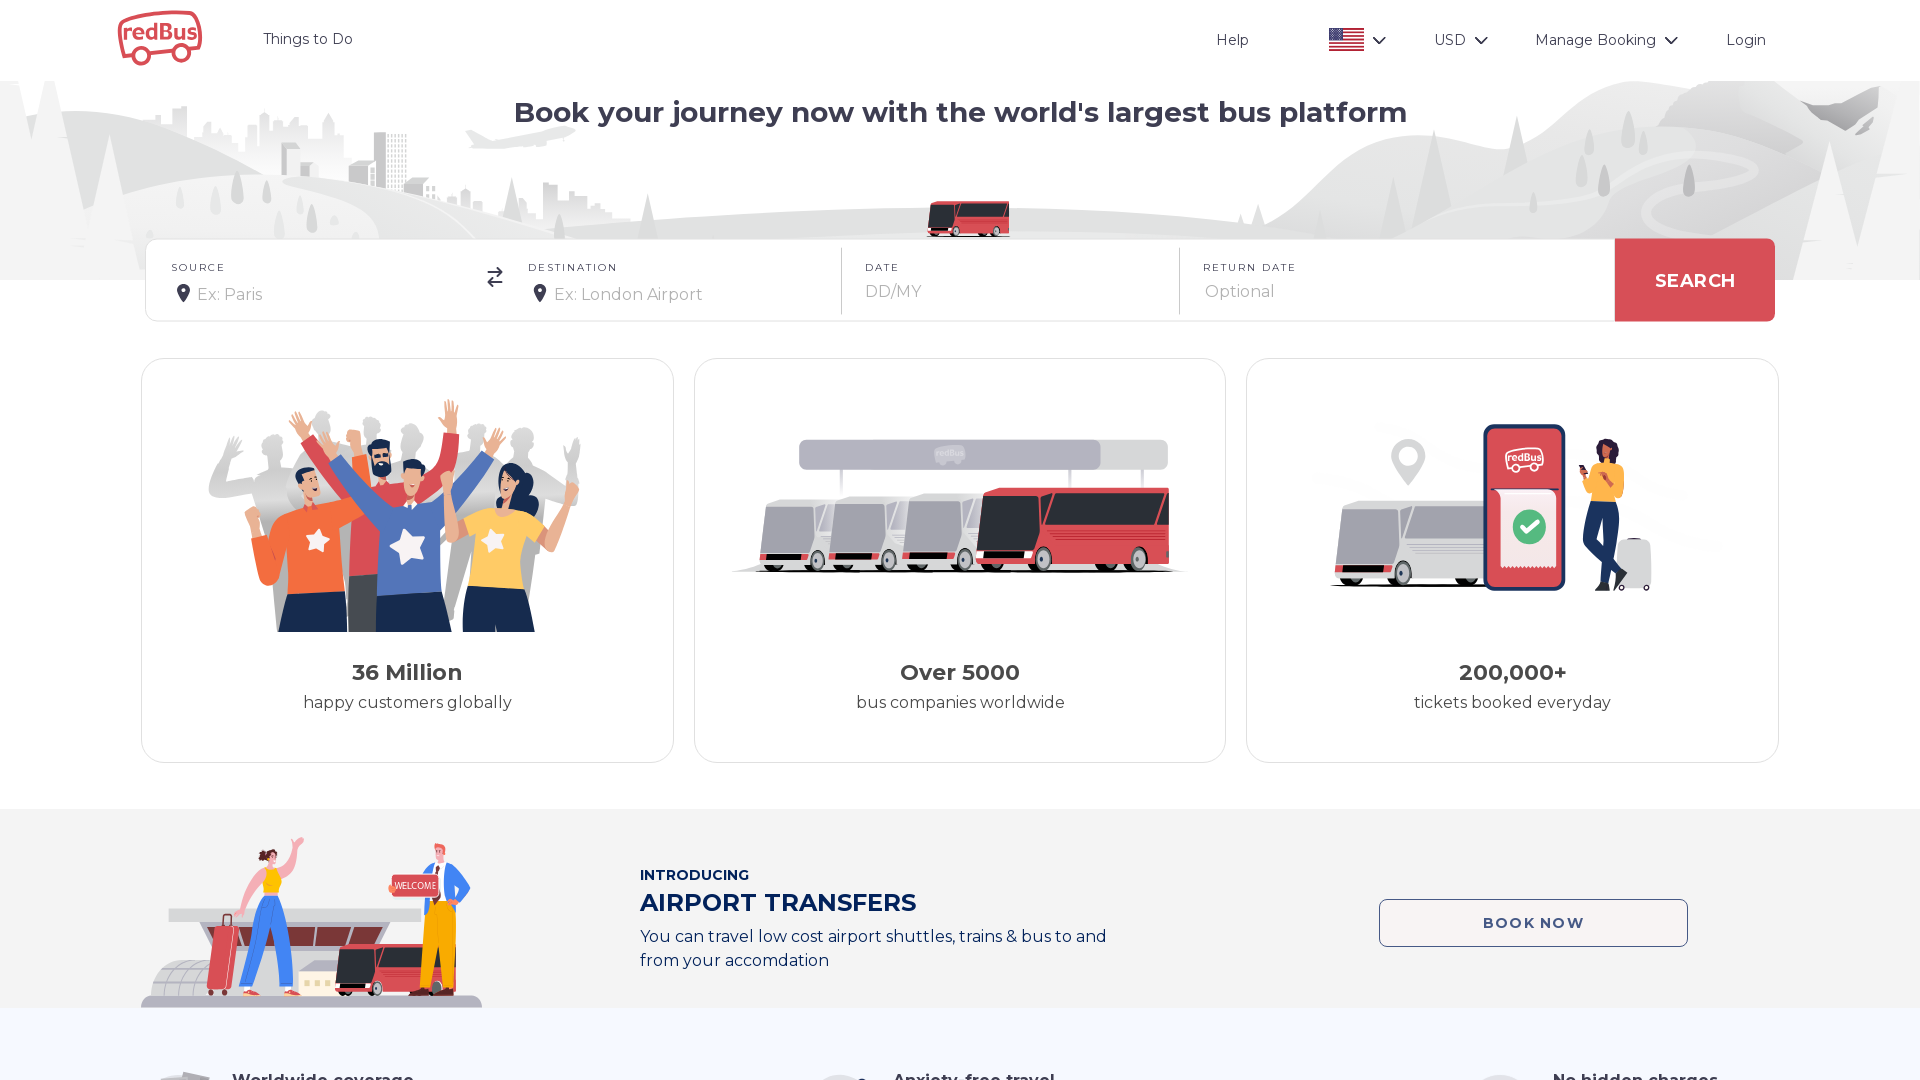

Page loaded completely - network idle state reached
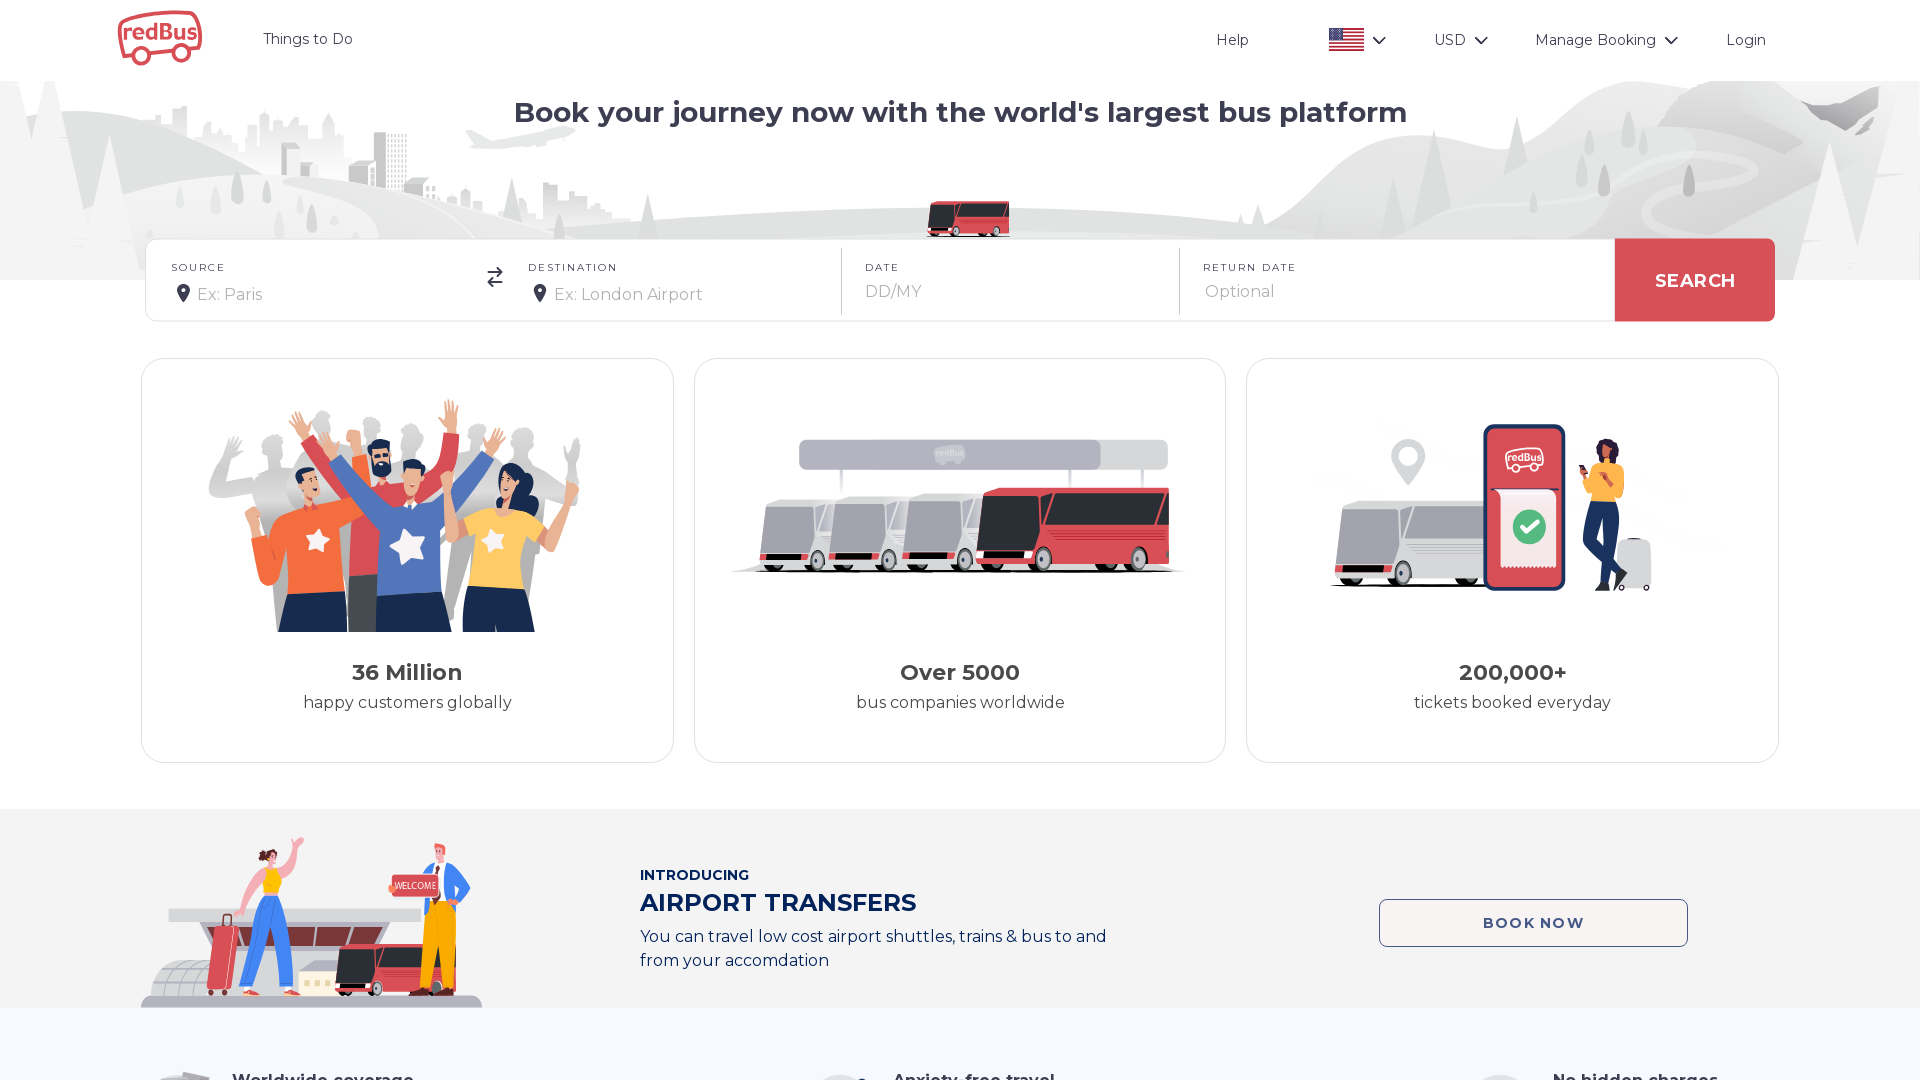

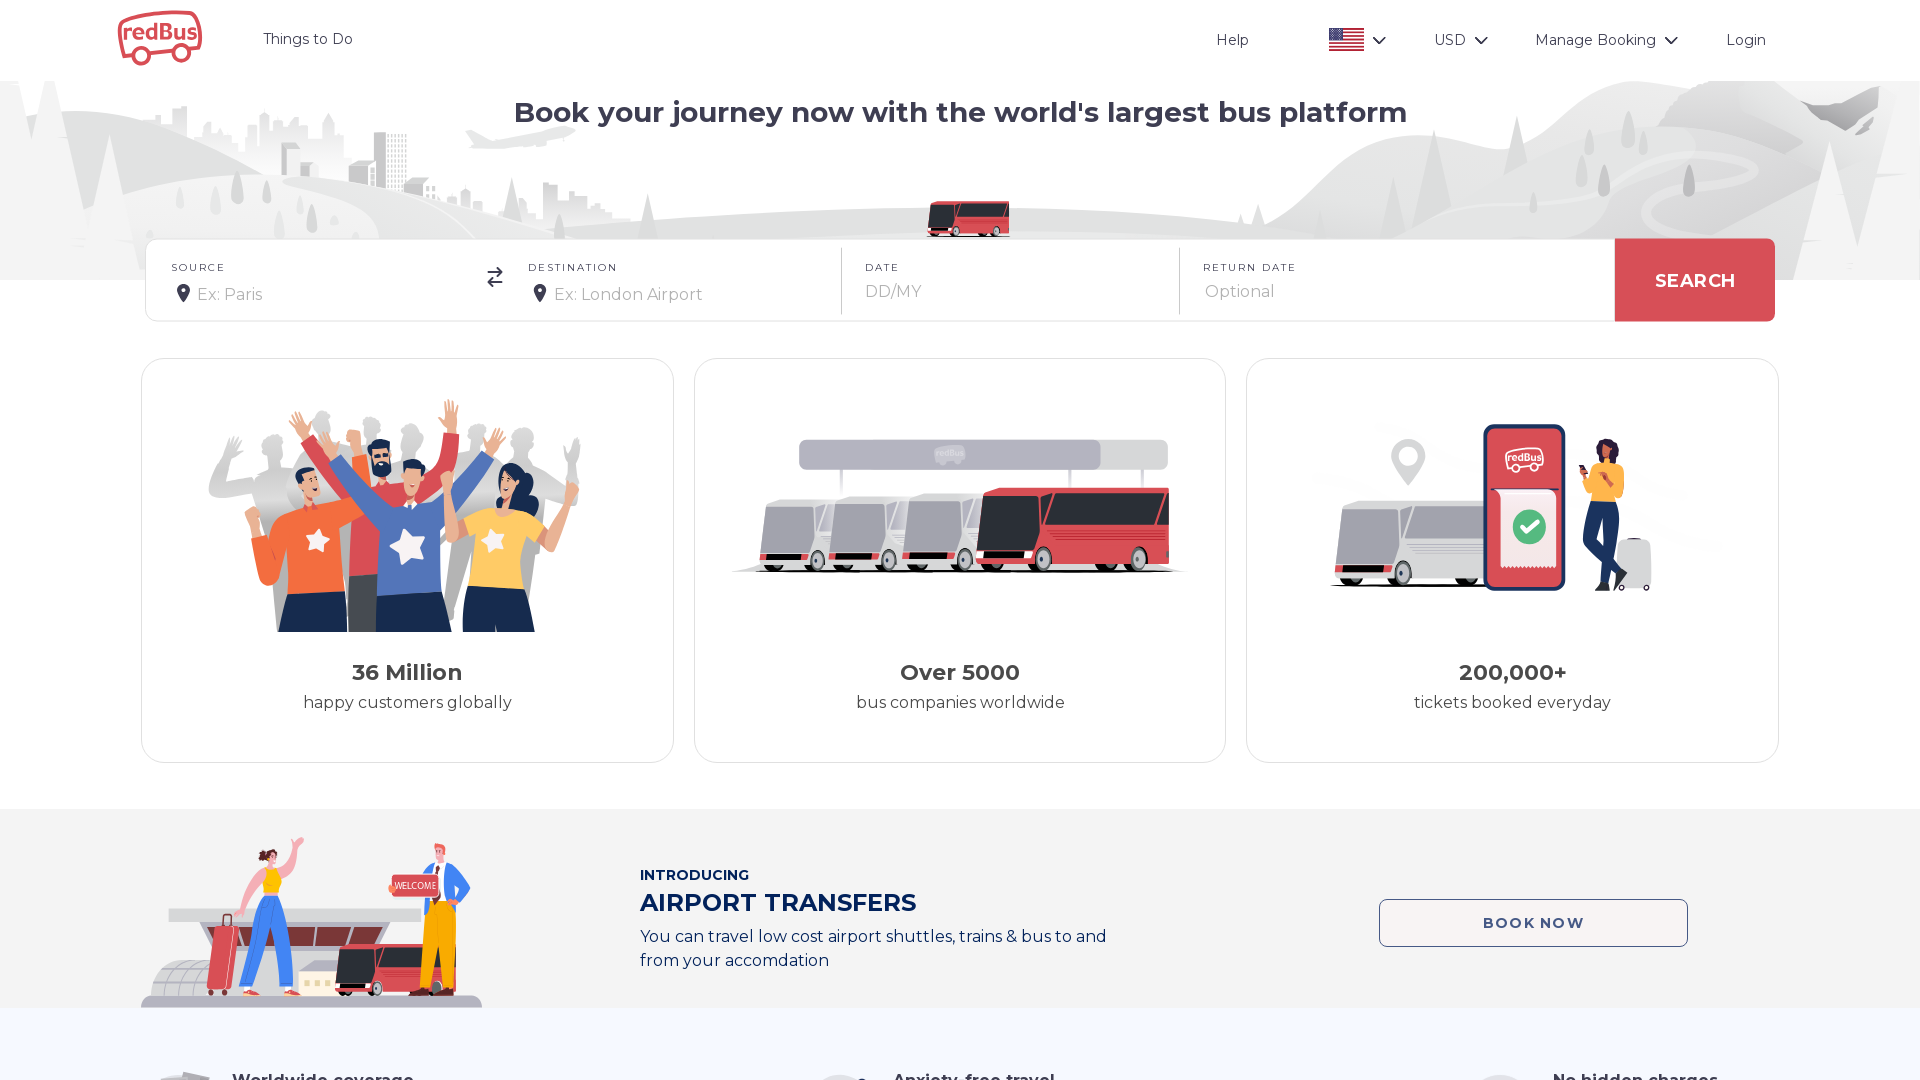